Tests drag and drop functionality by dragging an element to a target drop zone and verifying the text changes to "Dropped!"

Starting URL: https://jqueryui.com/resources/demos/droppable/default.html

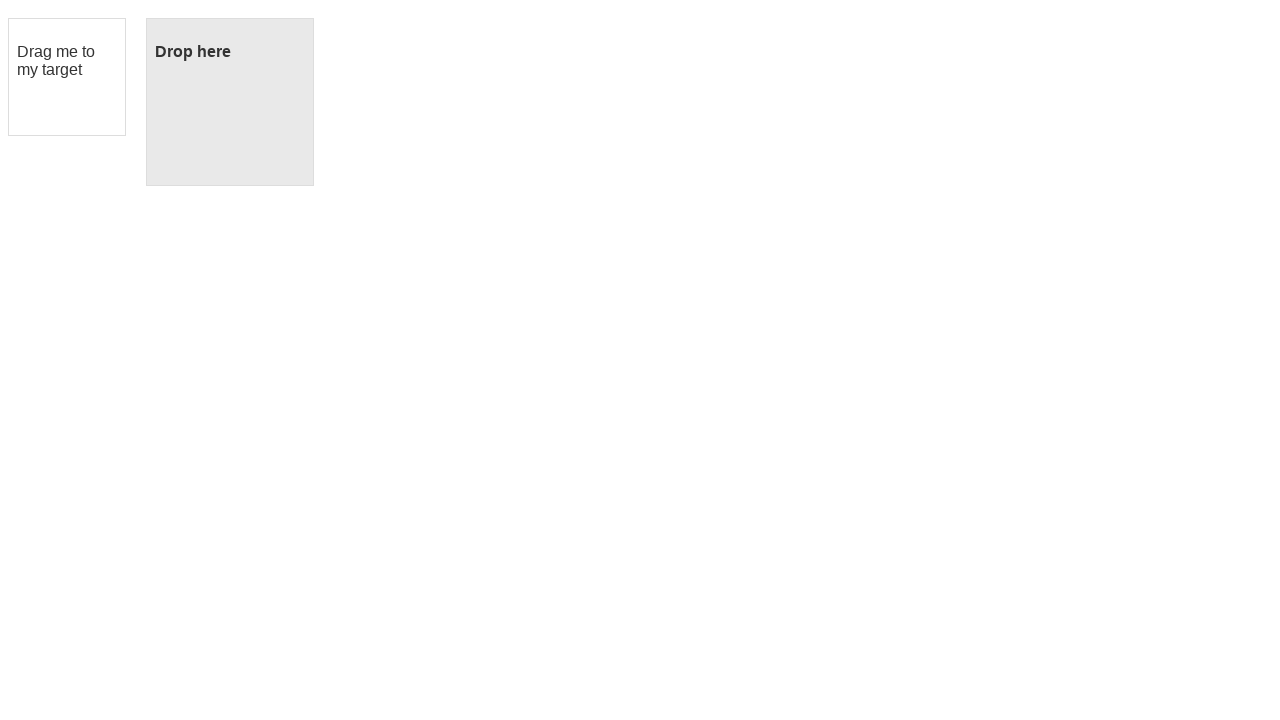

Navigated to jQuery UI droppable demo page
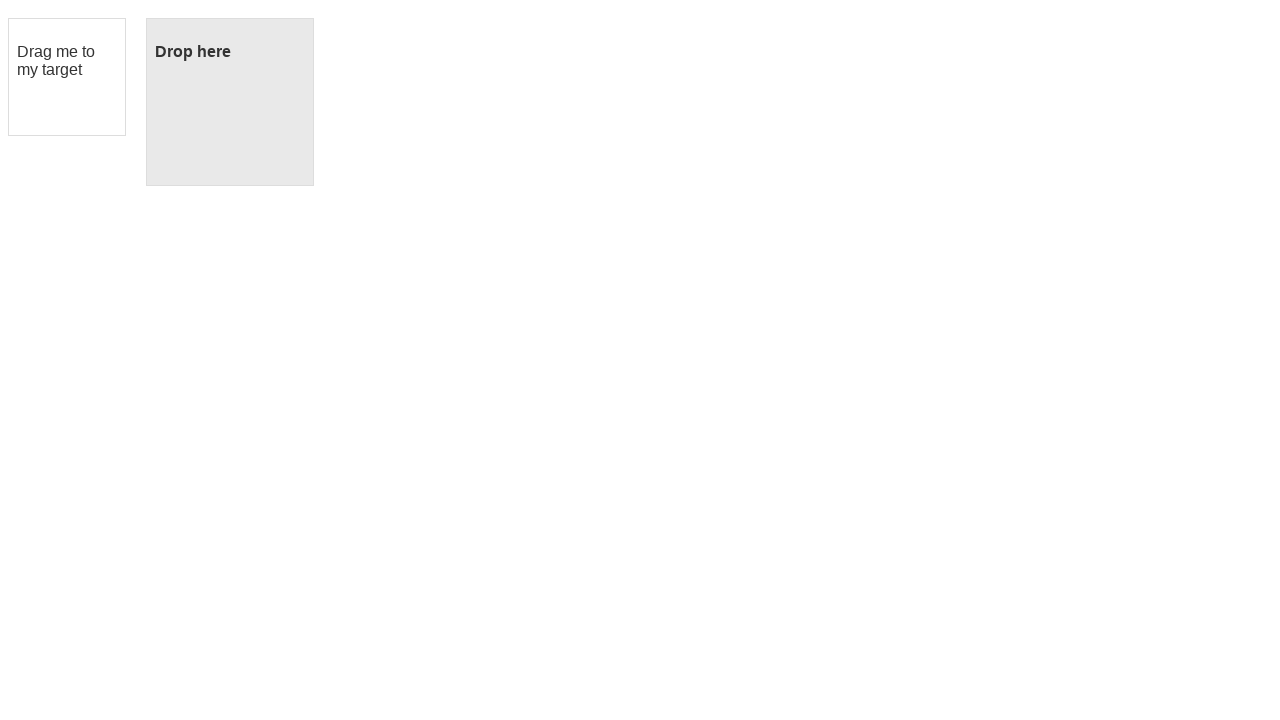

Draggable element loaded
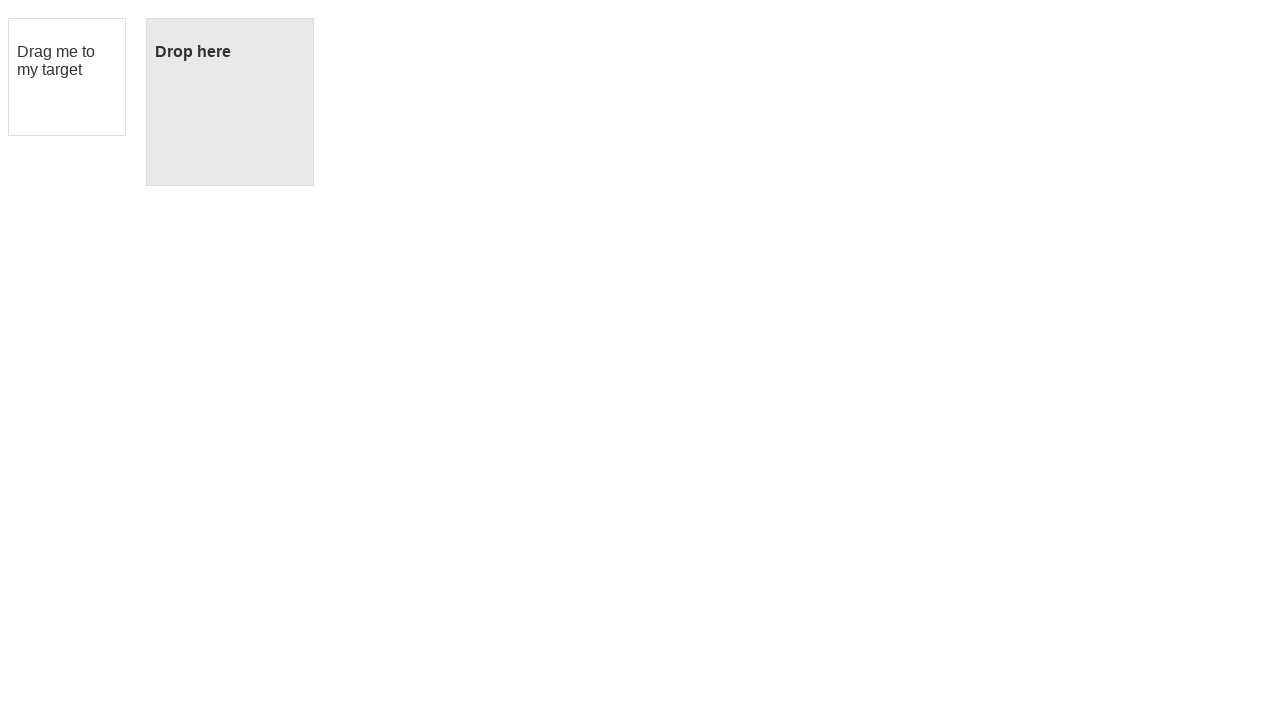

Droppable element loaded
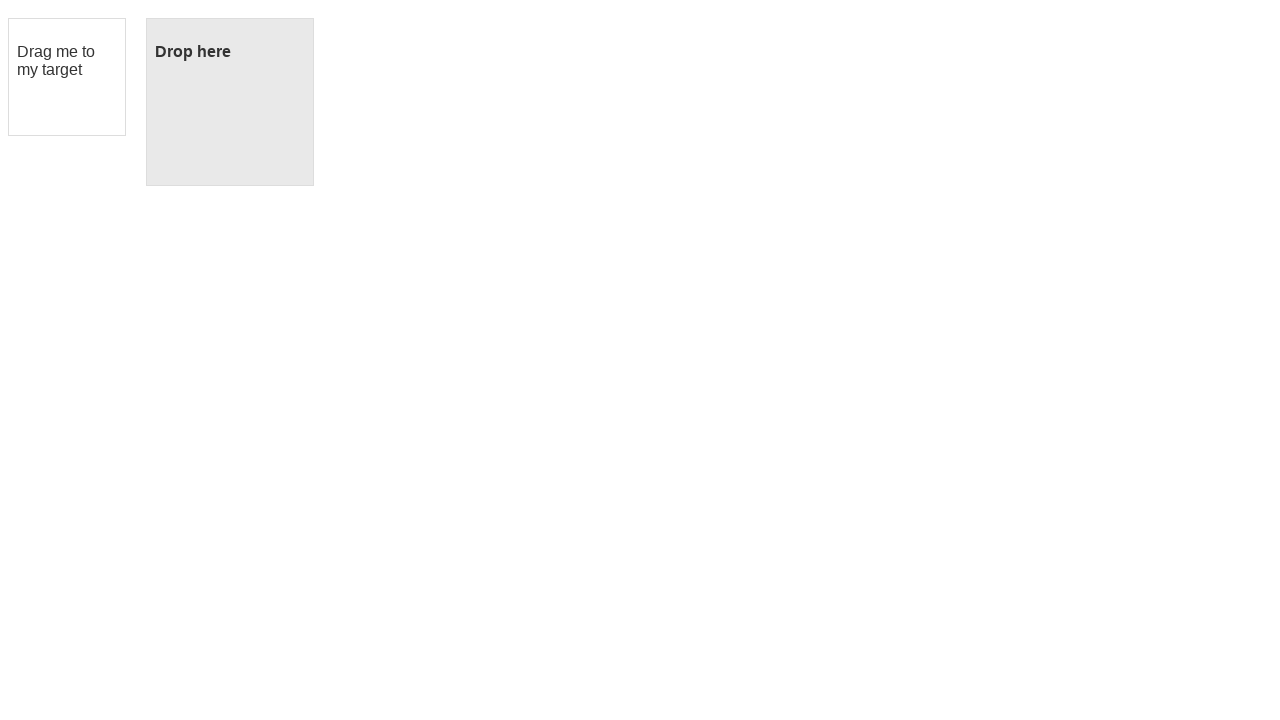

Dragged draggable element to droppable target zone at (230, 102)
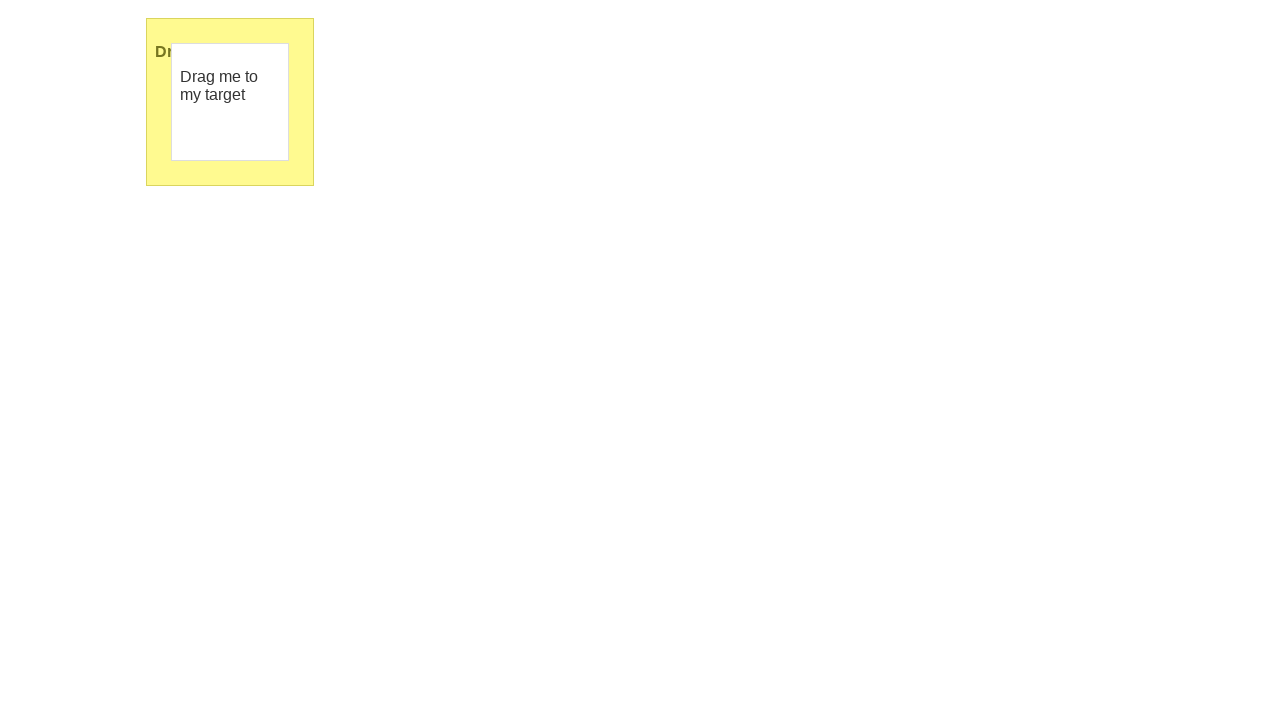

Verified droppable element text changed to 'Dropped!'
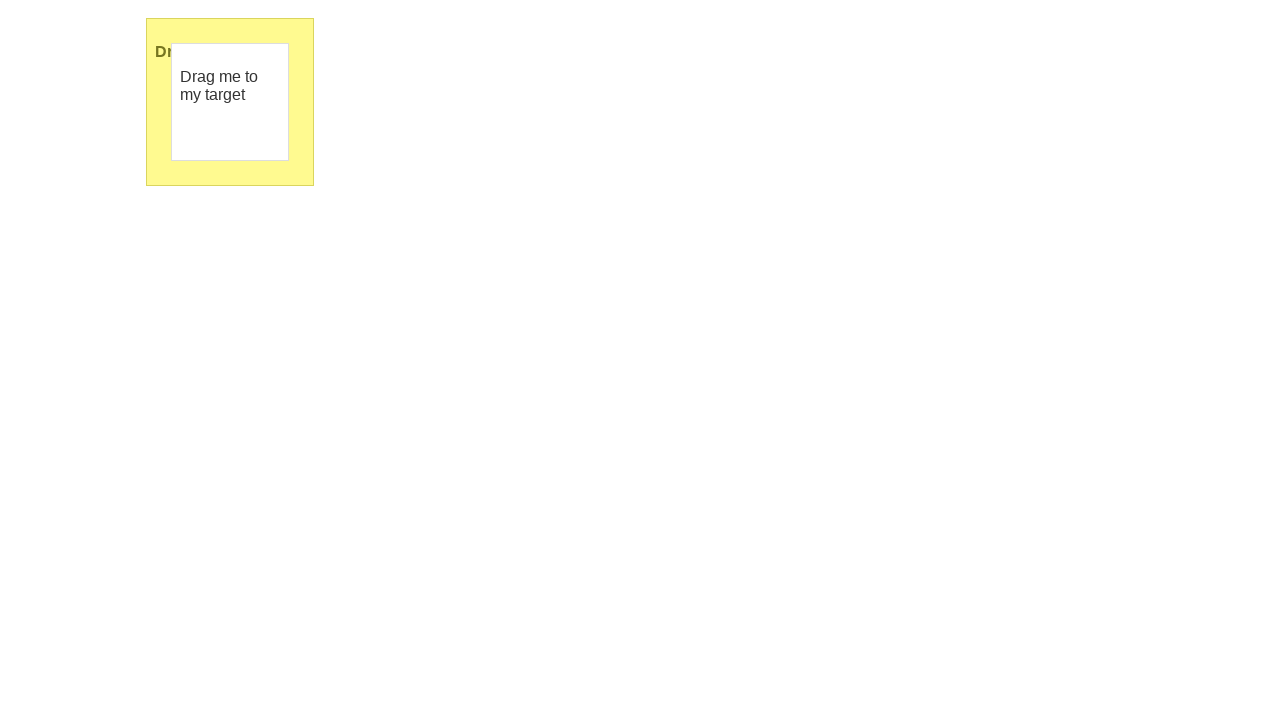

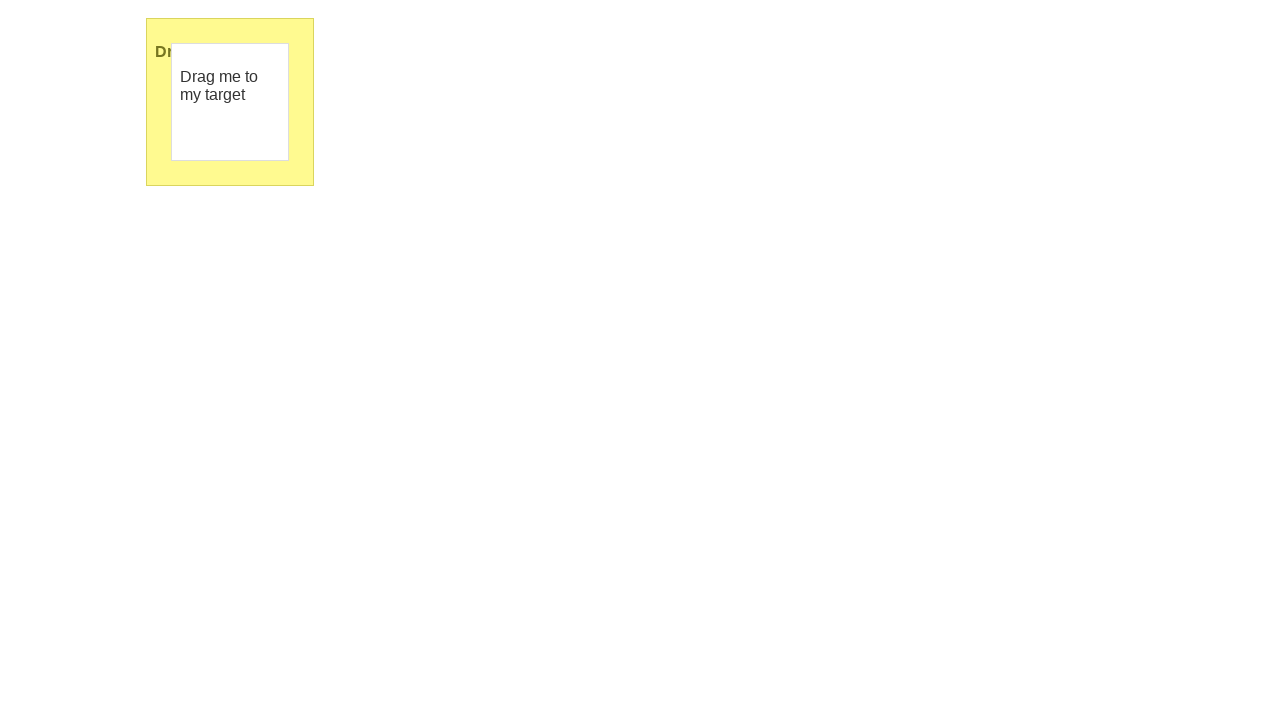